Tests the Case Studies Page by navigating through Solutions menu, clicking on different training category tabs (Industrial Training, Virtual Tour), and verifying video content displays.

Starting URL: https://imaginxavr.com/

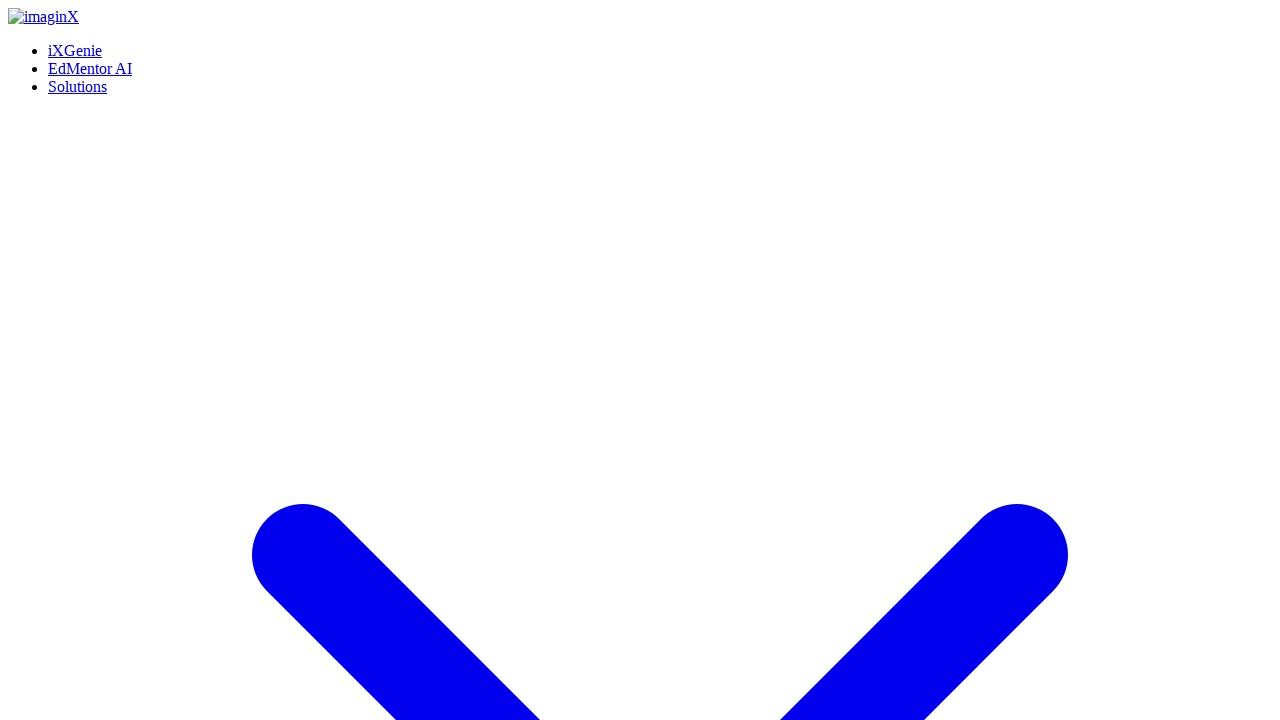

Waited for page to load
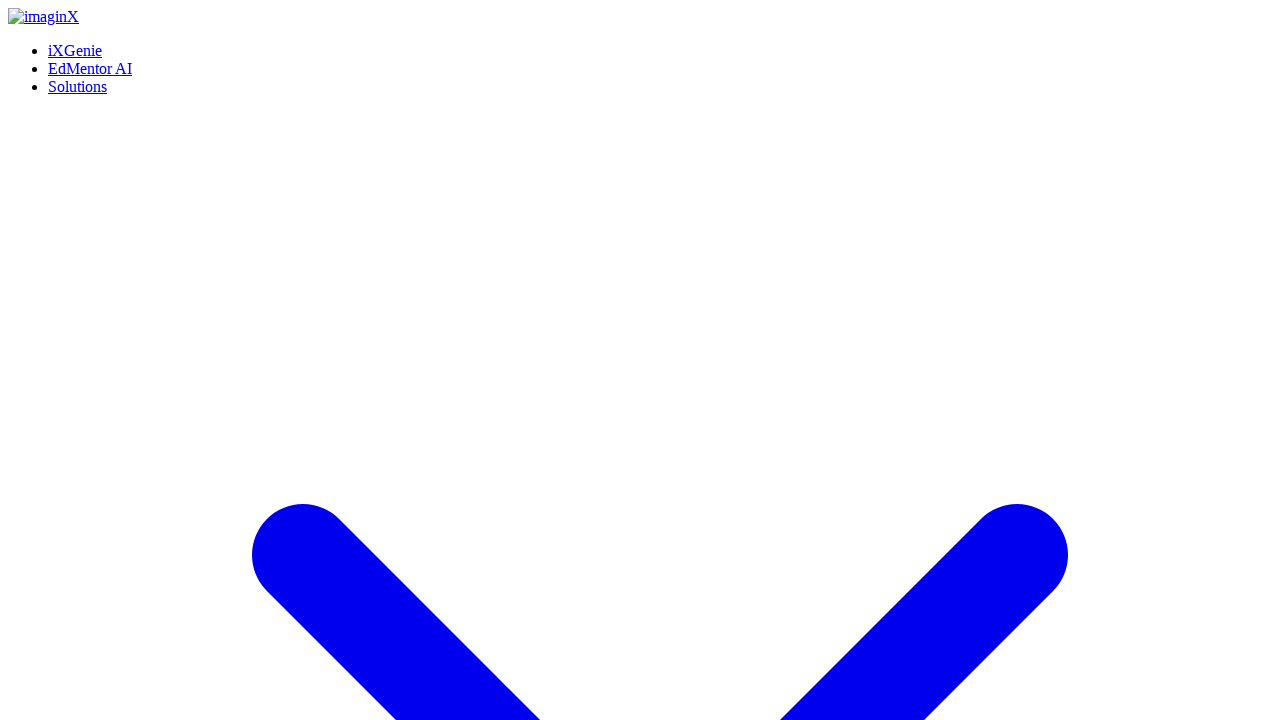

Hovered over Solutions menu at (78, 8) on xpath=(//a[normalize-space()='Solutions'])[1]
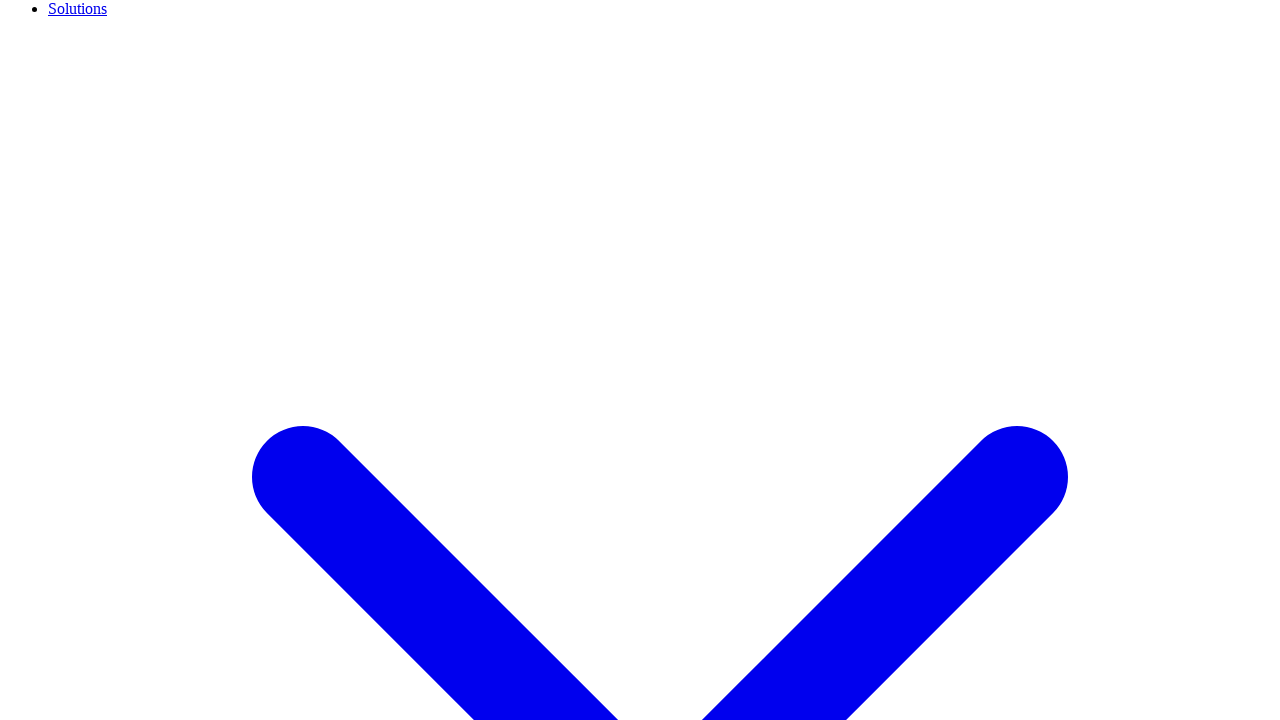

Waited for menu animation
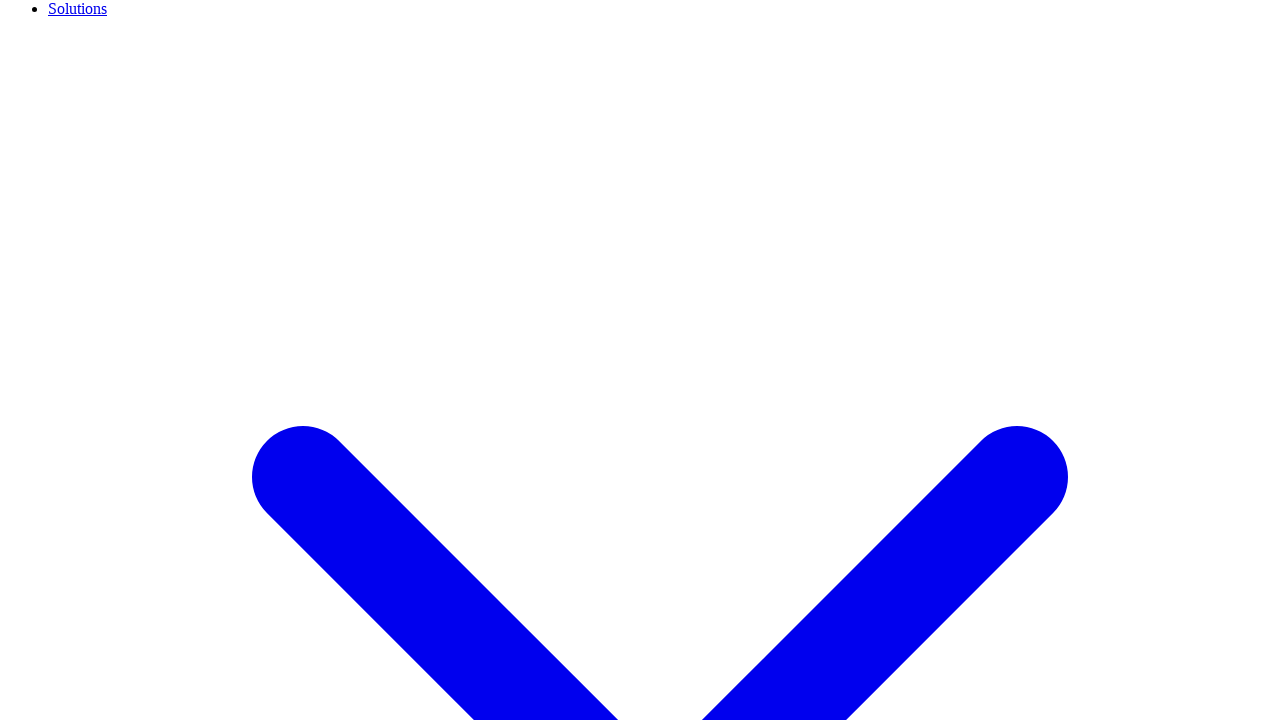

Hovered over Case Studies link at (128, 360) on xpath=(//a[normalize-space()='Case Studies'])[1]
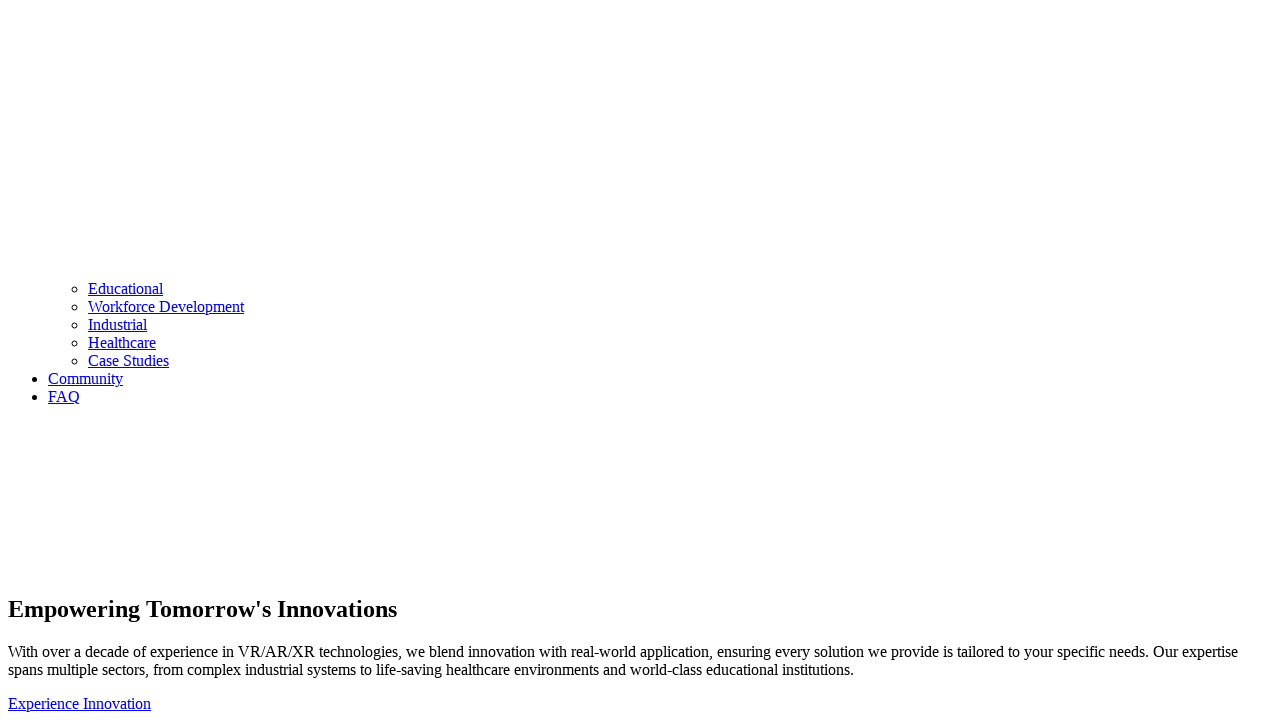

Clicked Case Studies link at (128, 360) on xpath=(//a[normalize-space()='Case Studies'])[1]
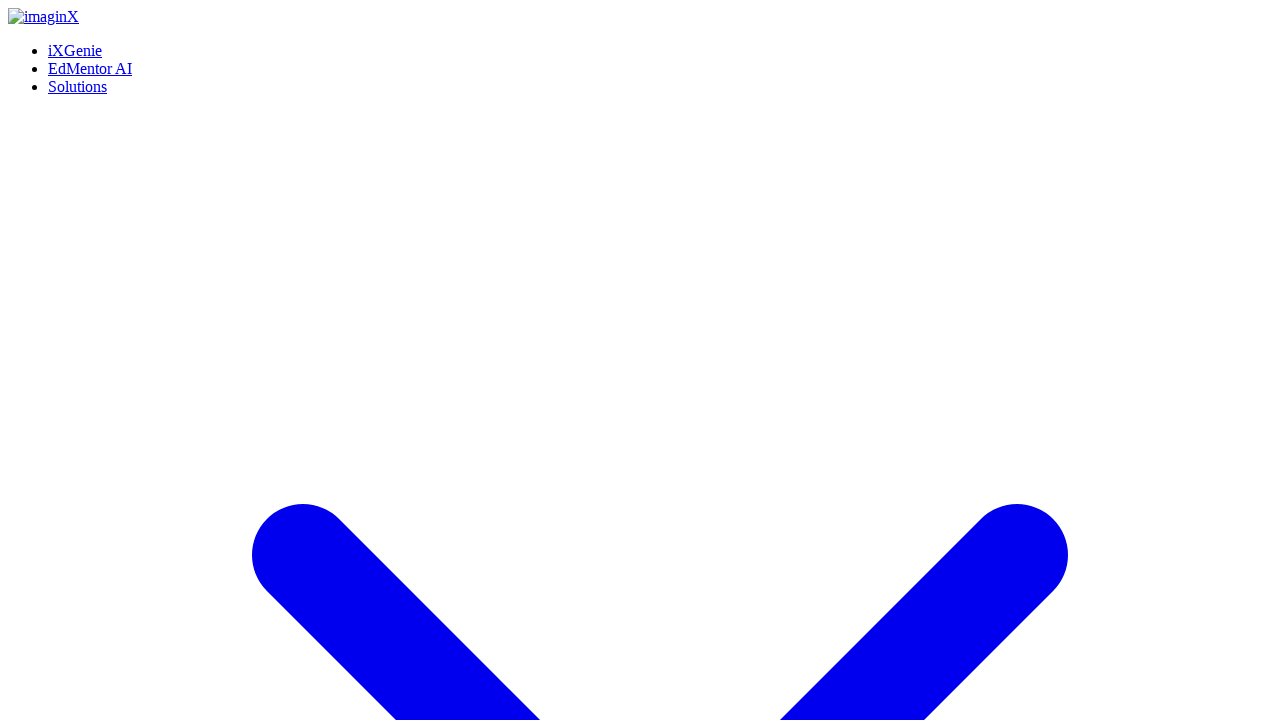

Case Studies page loaded
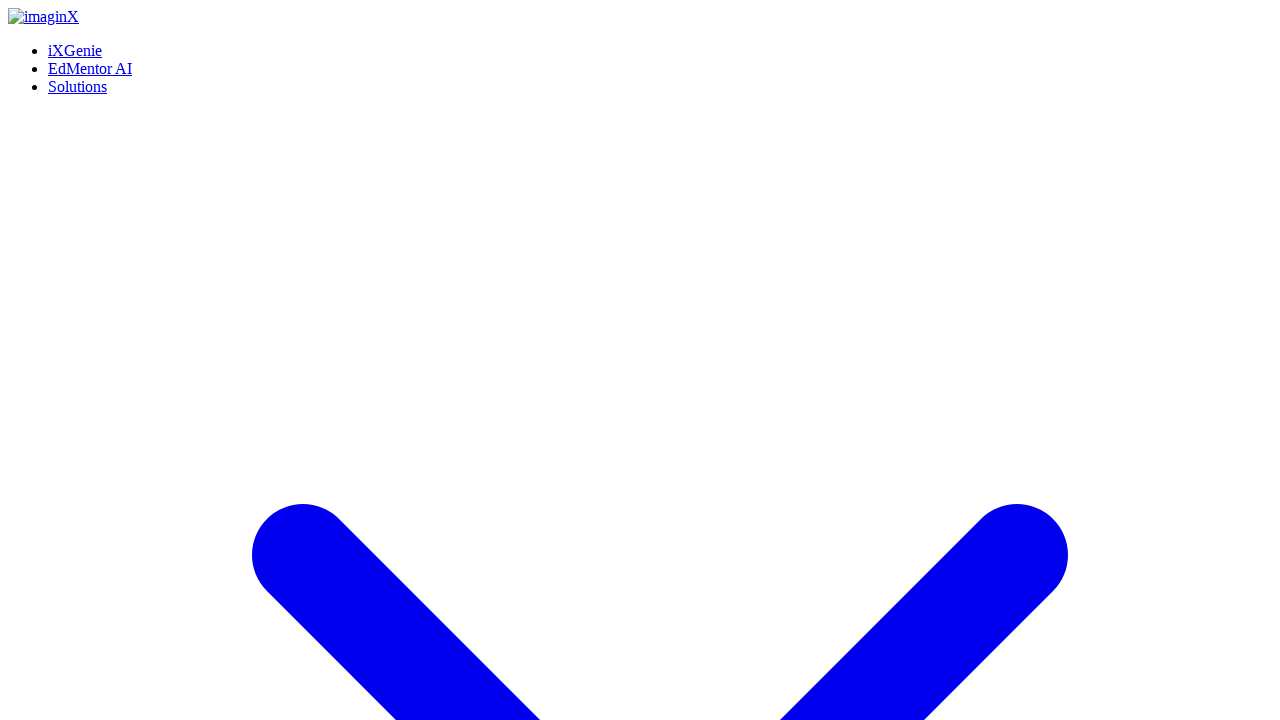

Waited for page content to render
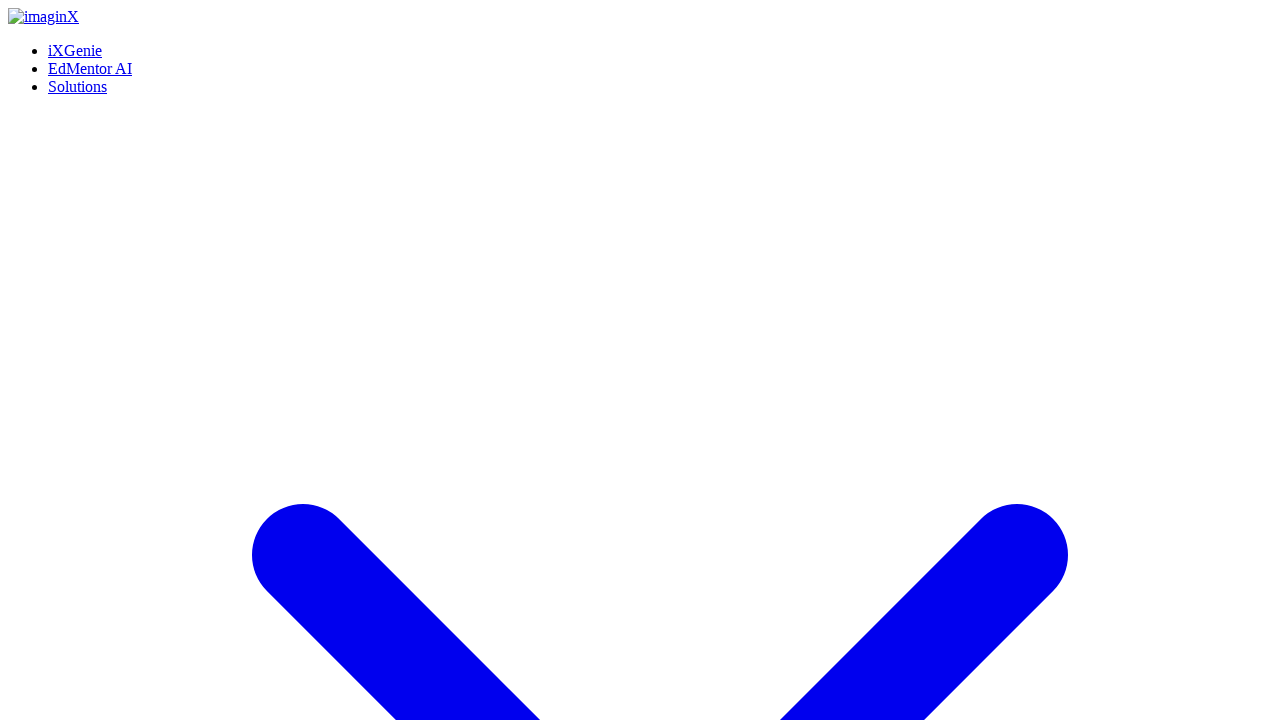

Scrolled to bottom of Case Studies page
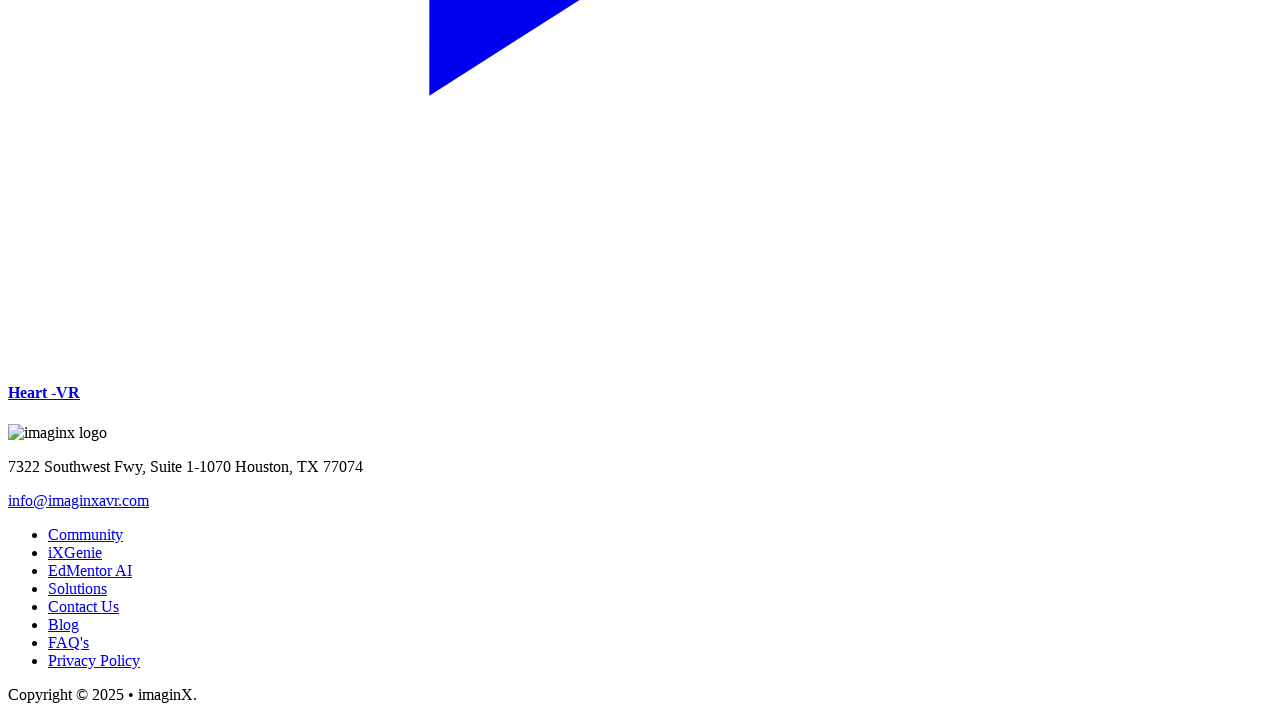

Waited after scrolling to bottom
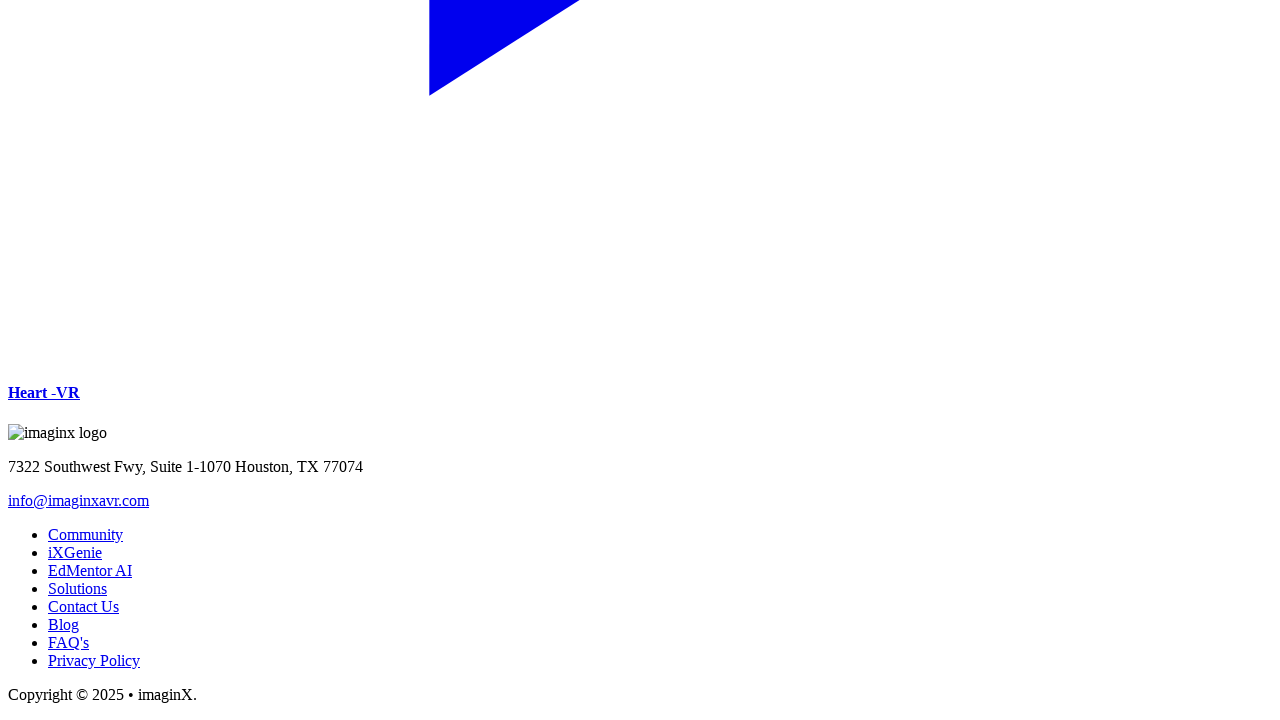

Scrolled back to top of page
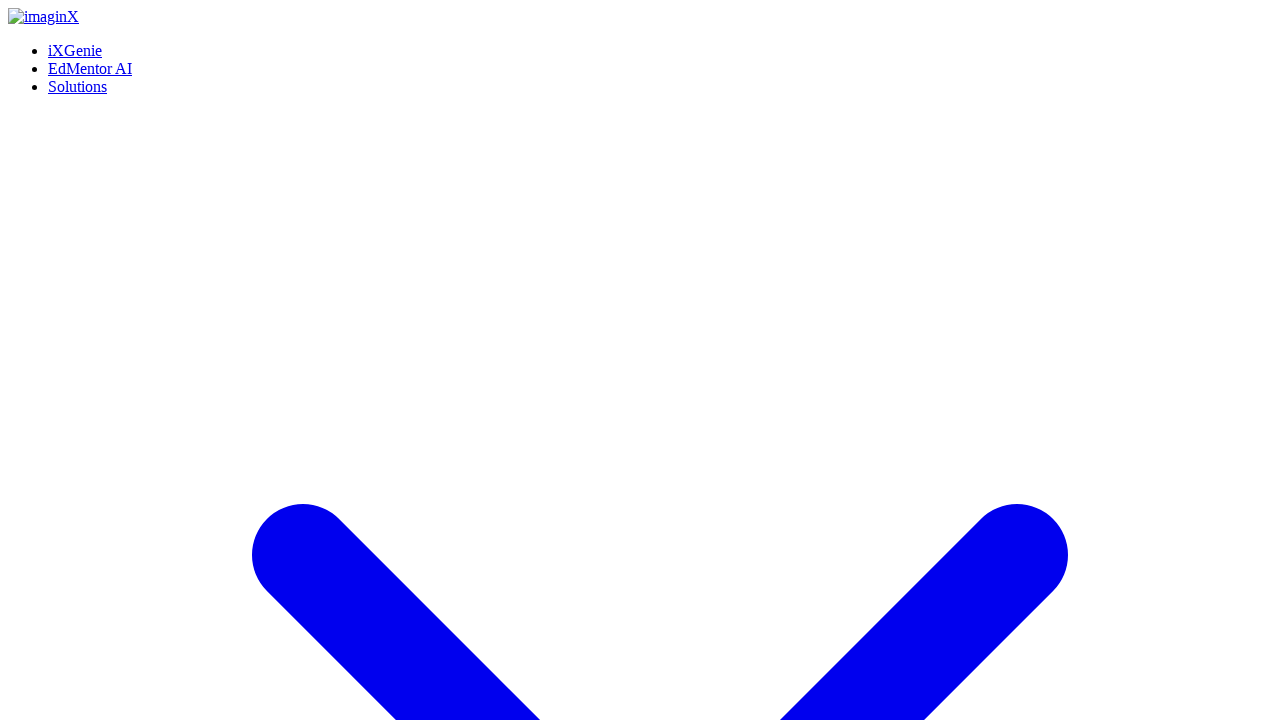

Waited after scrolling to top
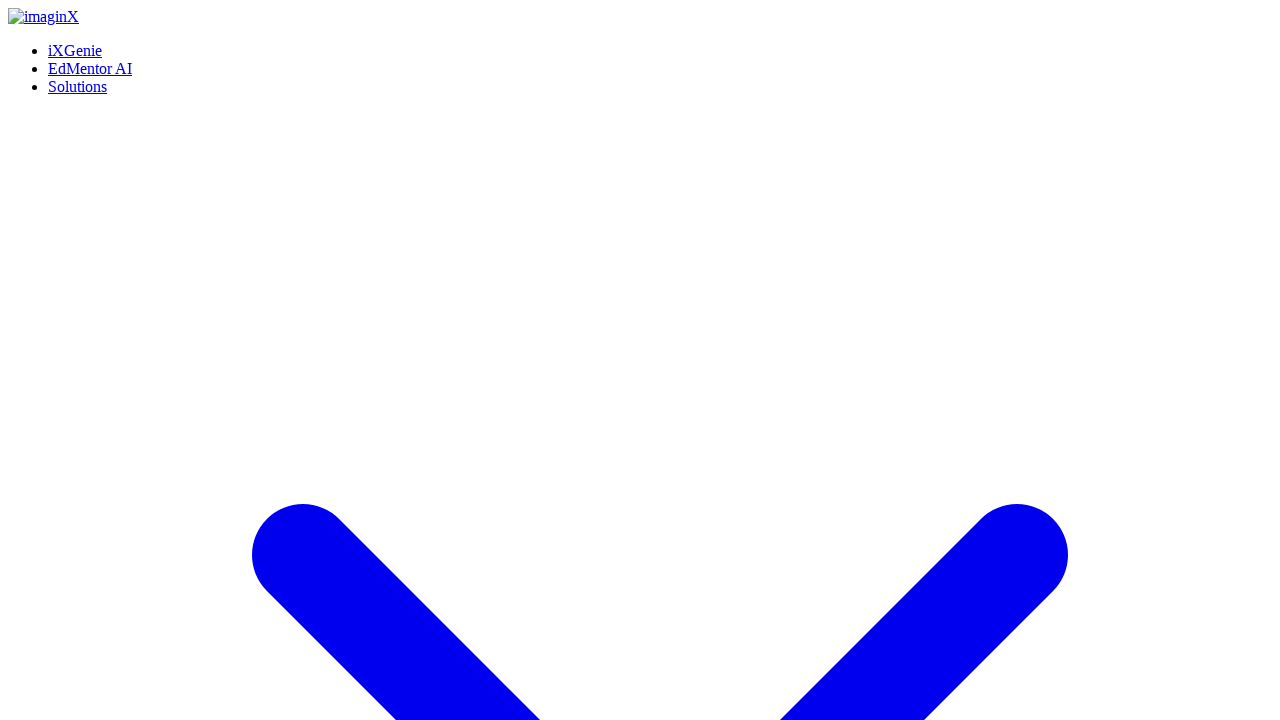

Verified Case Studies header is visible
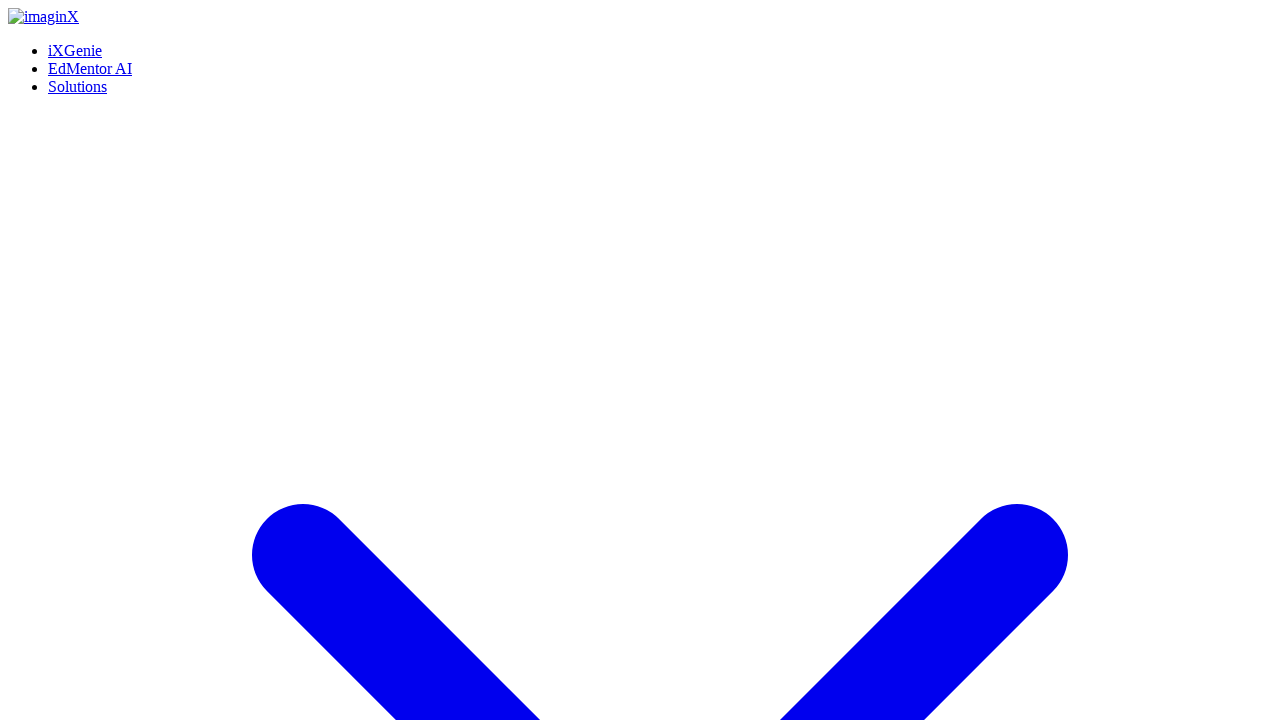

Hovered over Industrial Training tab at (173, 360) on xpath=//a[normalize-space()='Industrial Training']
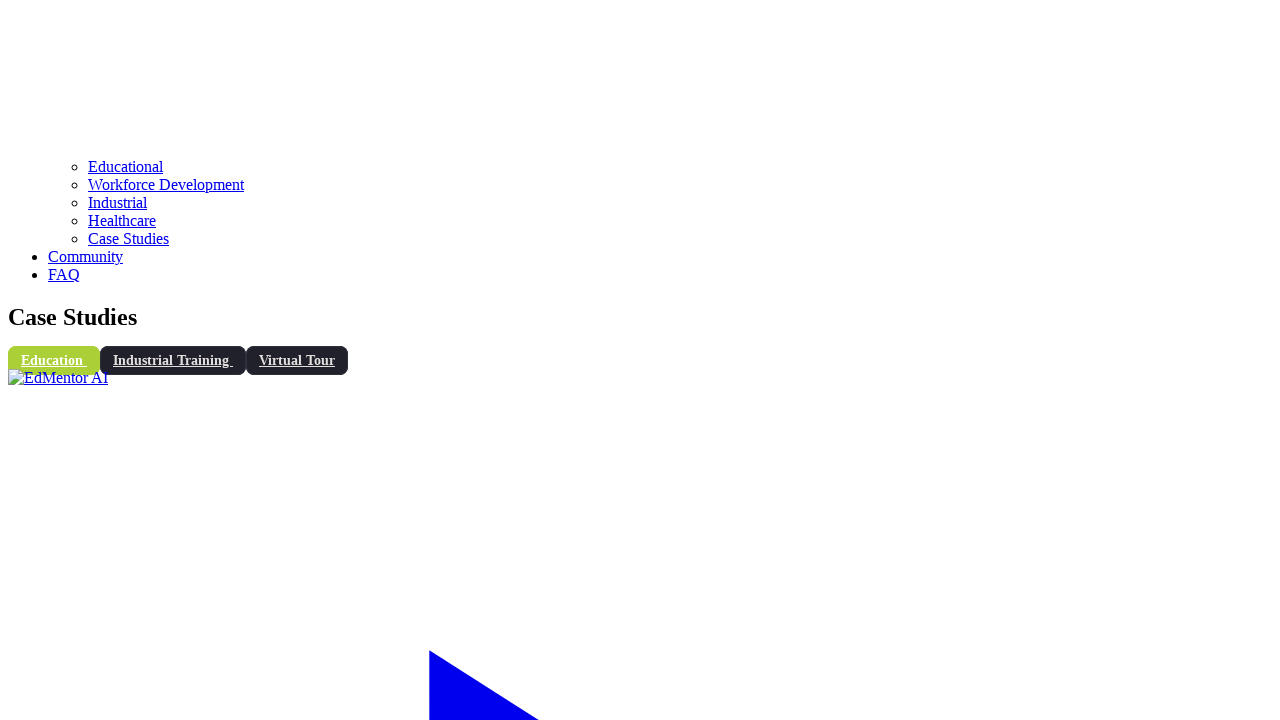

Clicked Industrial Training tab at (173, 360) on xpath=//a[normalize-space()='Industrial Training']
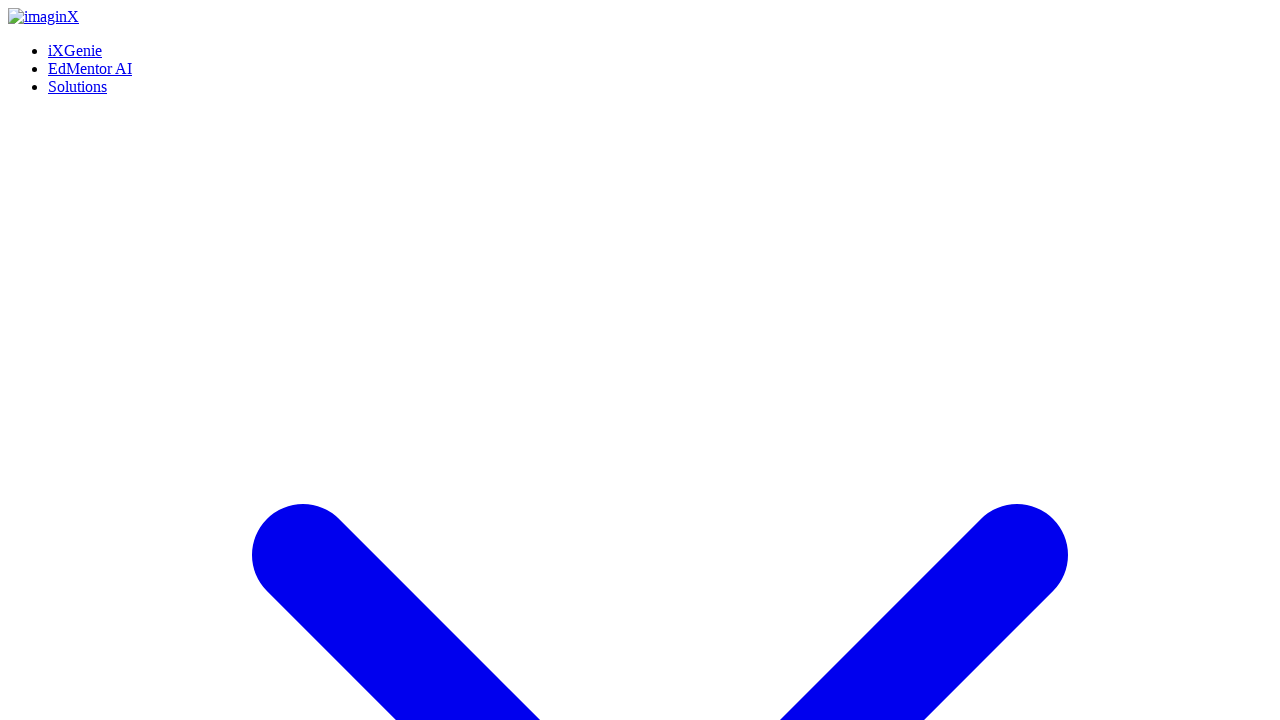

Waited for Industrial Training content to load
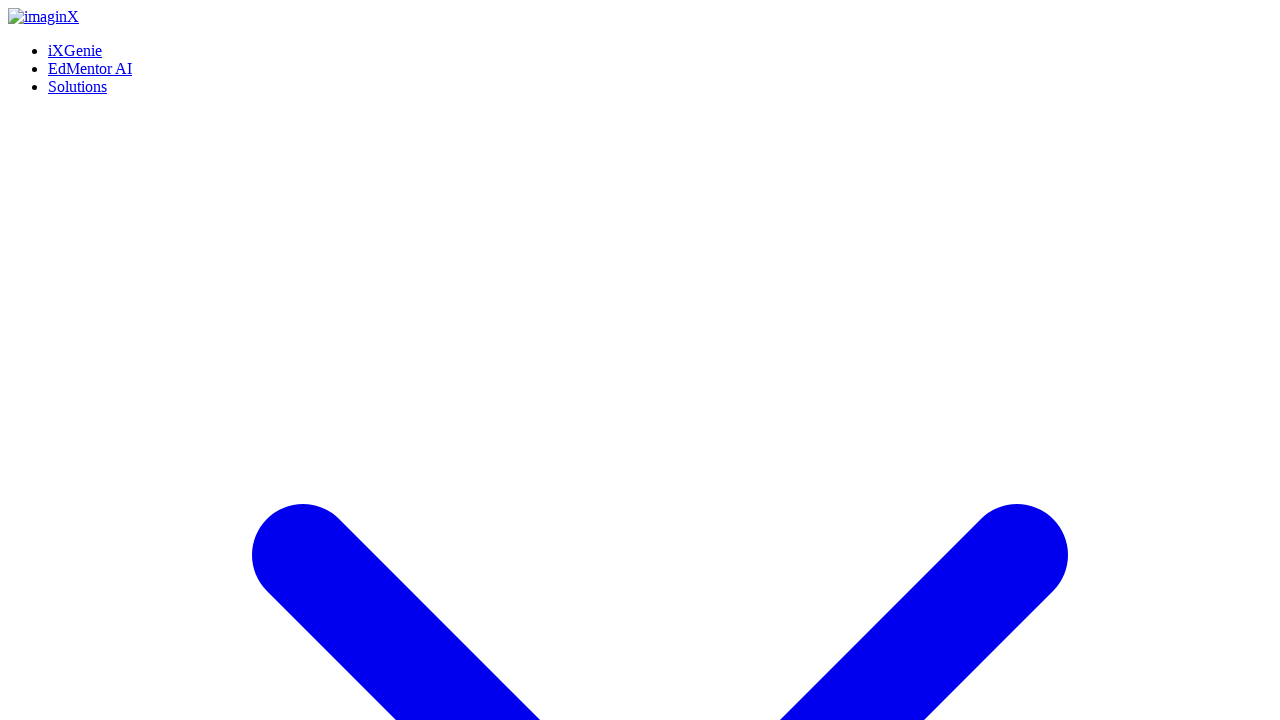

Hovered over Virtual Tour tab at (297, 360) on xpath=//a[normalize-space()='Virtual Tour']
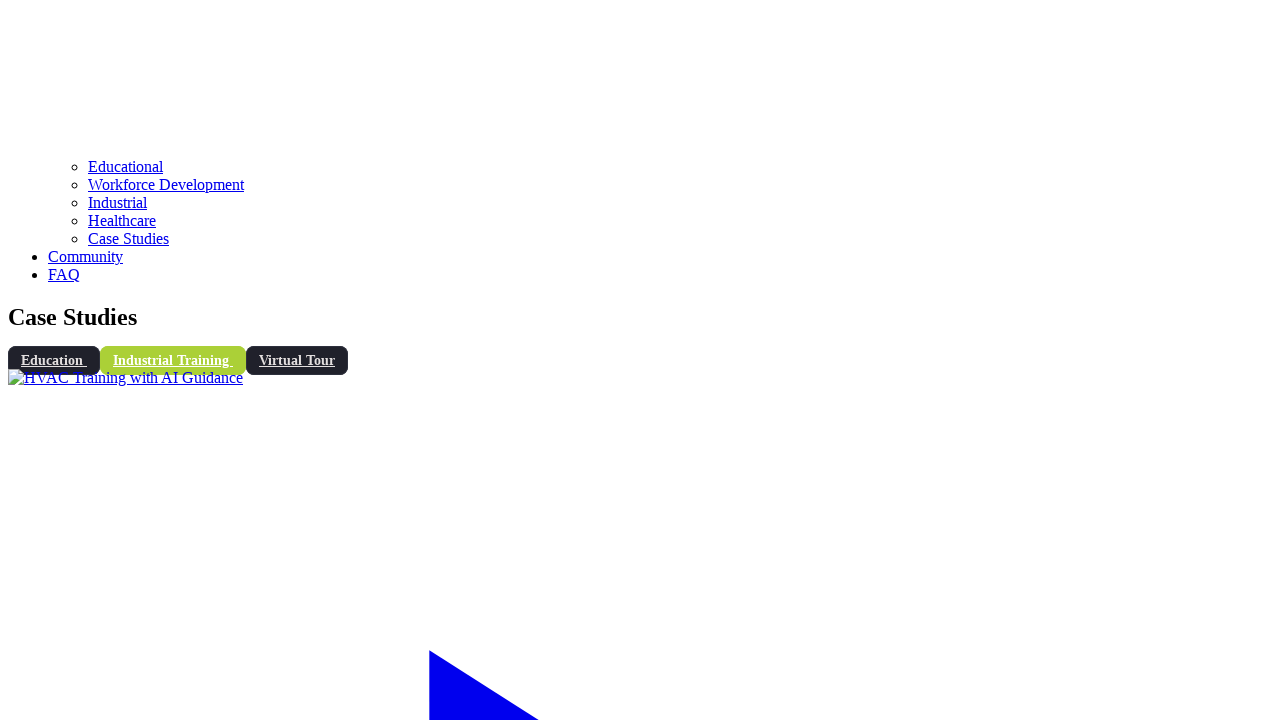

Clicked Virtual Tour tab at (297, 360) on xpath=//a[normalize-space()='Virtual Tour']
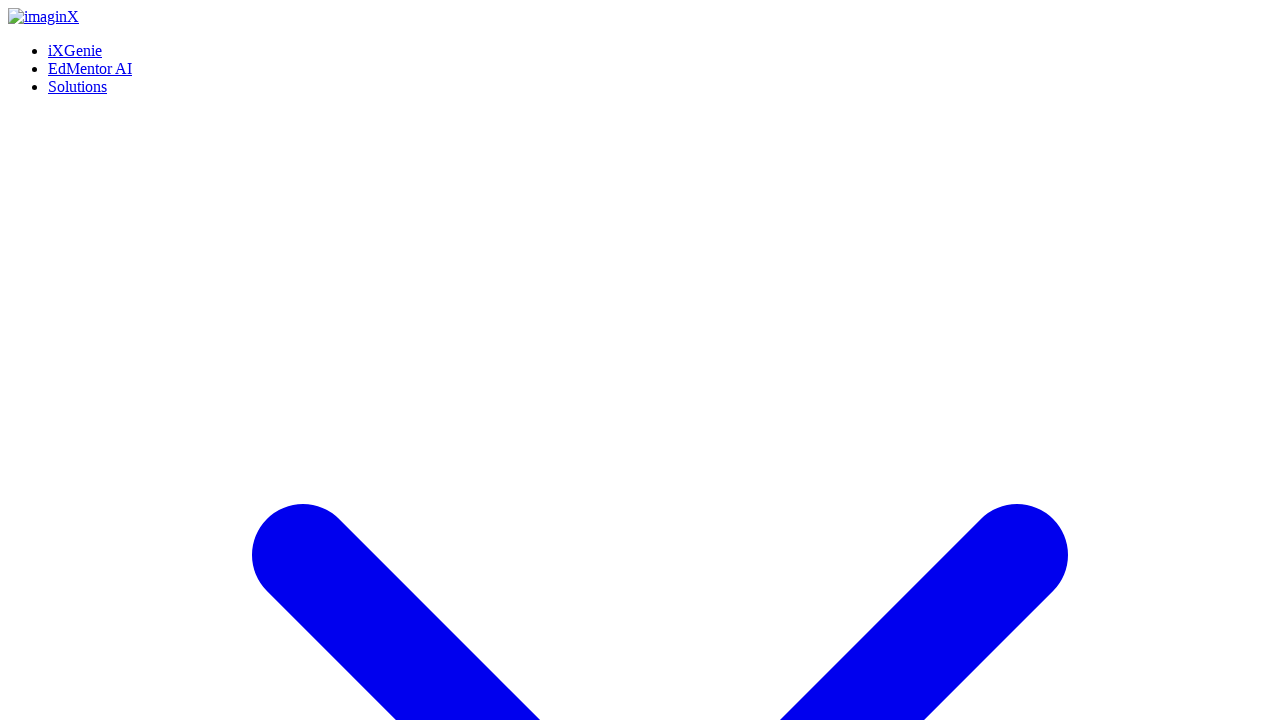

Waited for Virtual Tour content to load and video to display
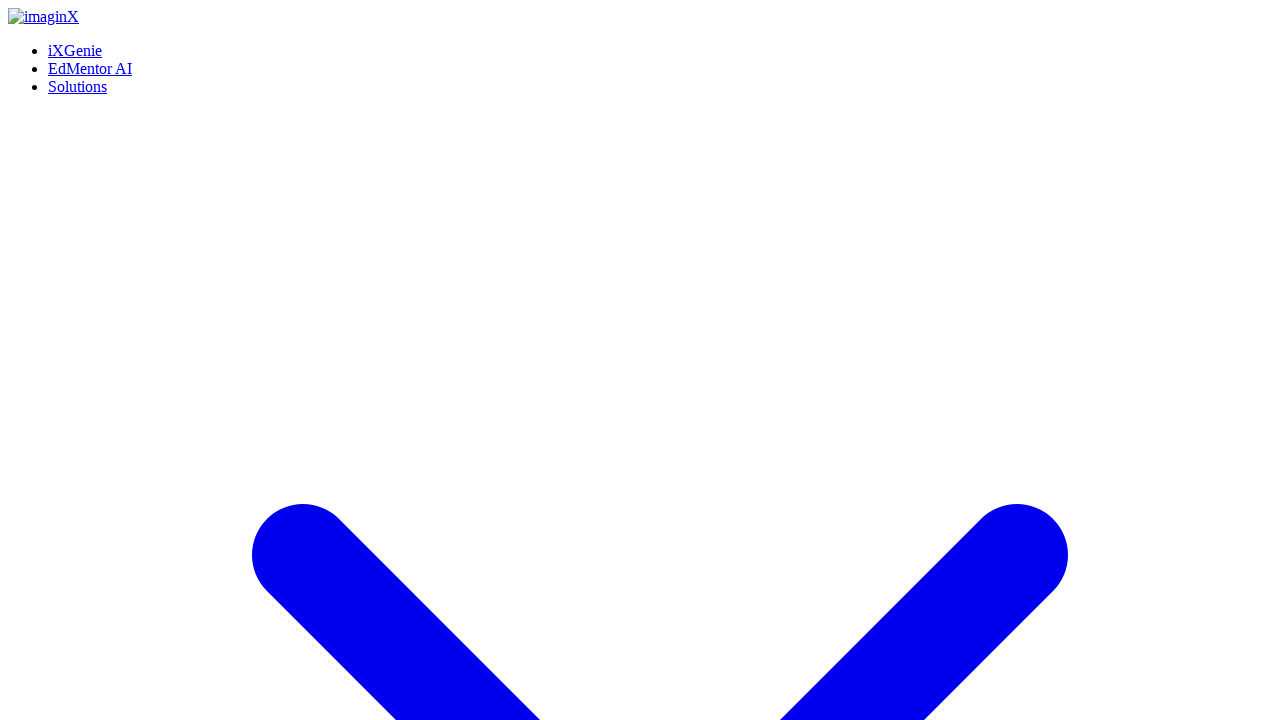

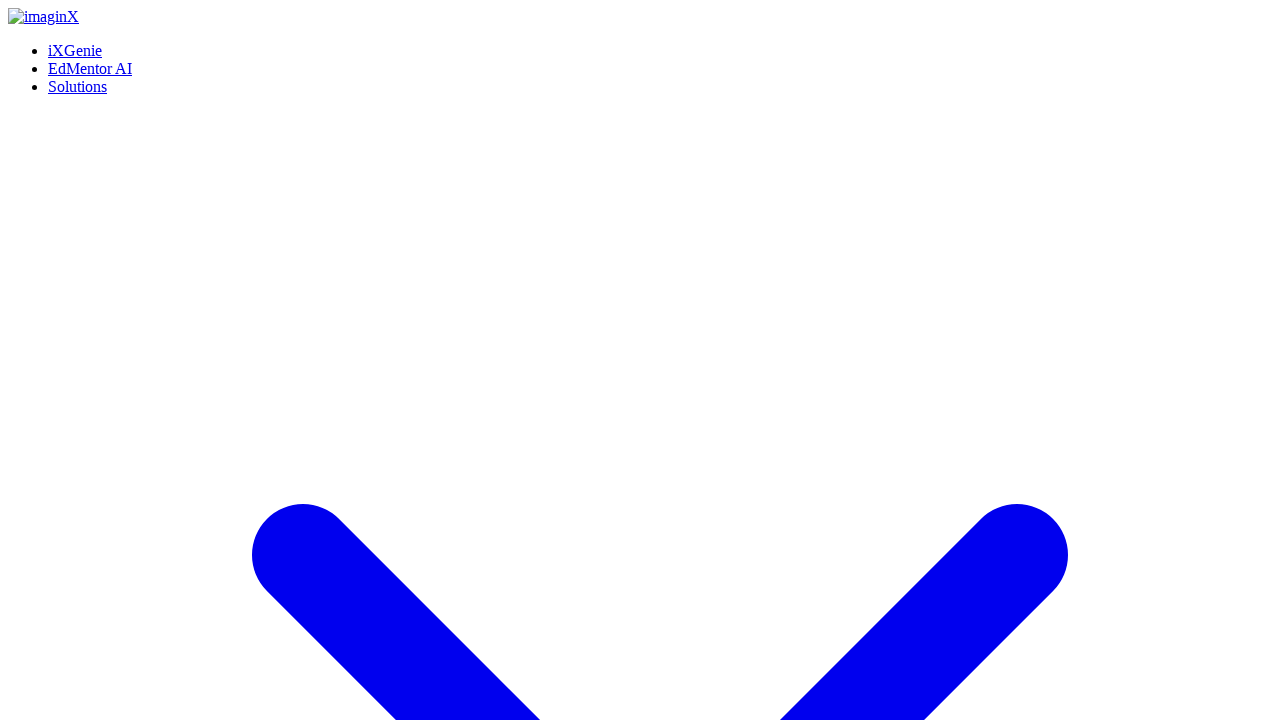